Tests a Bootstrap alert box demo by clicking an action dialog button, waiting for the modal to appear, verifying it's displayed, clicking the OK button, and accepting the browser alert.

Starting URL: https://www.jqueryscript.net/demo/bootstrap-alert-box/

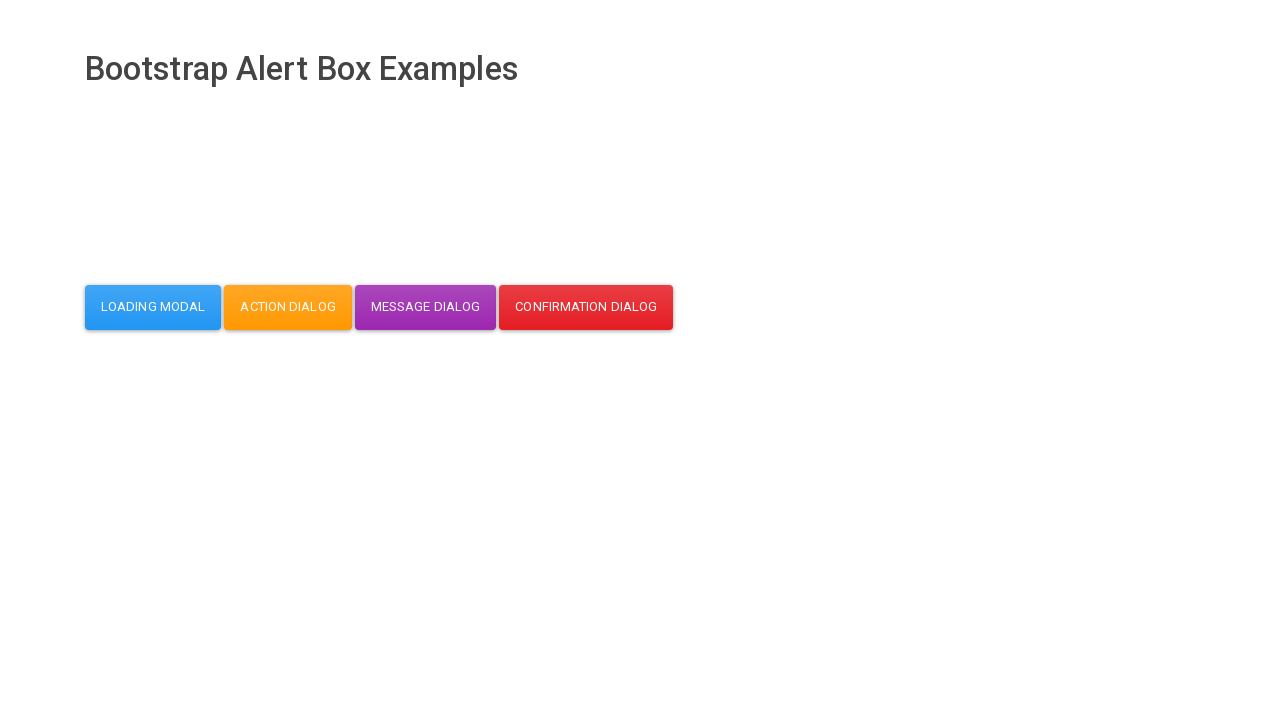

Clicked action dialog button at (288, 307) on button#action
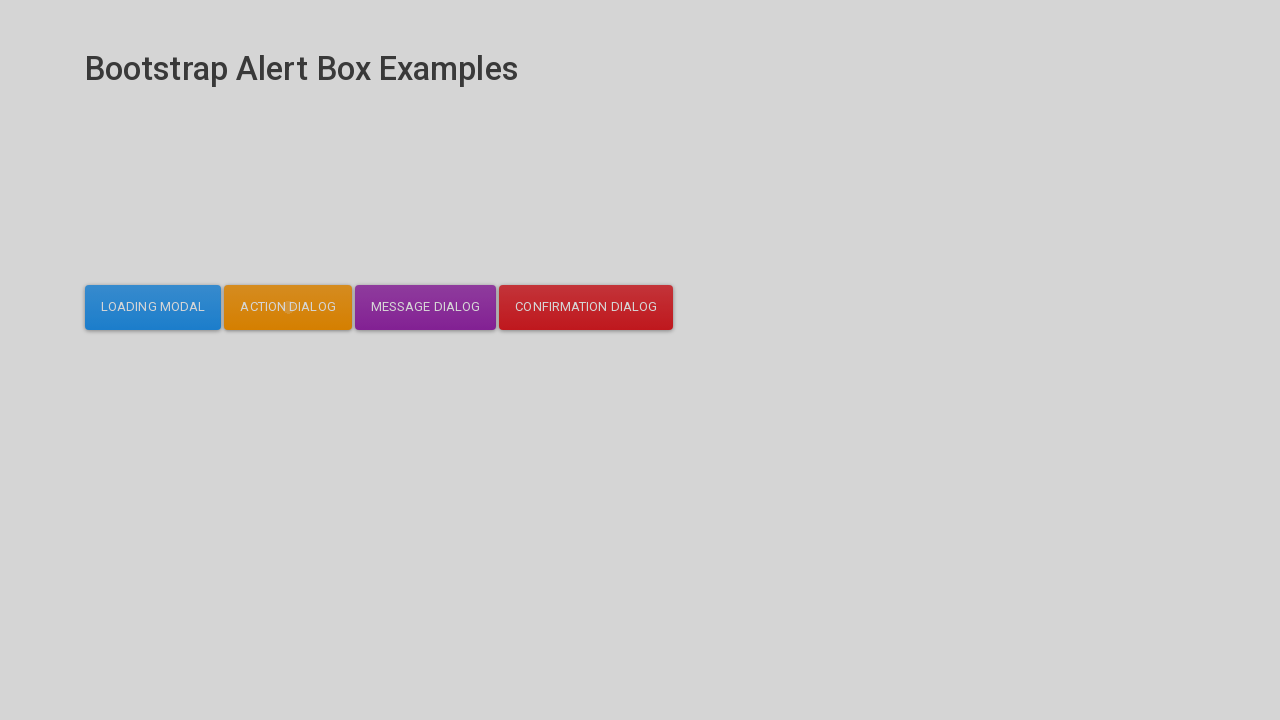

Modal body became visible
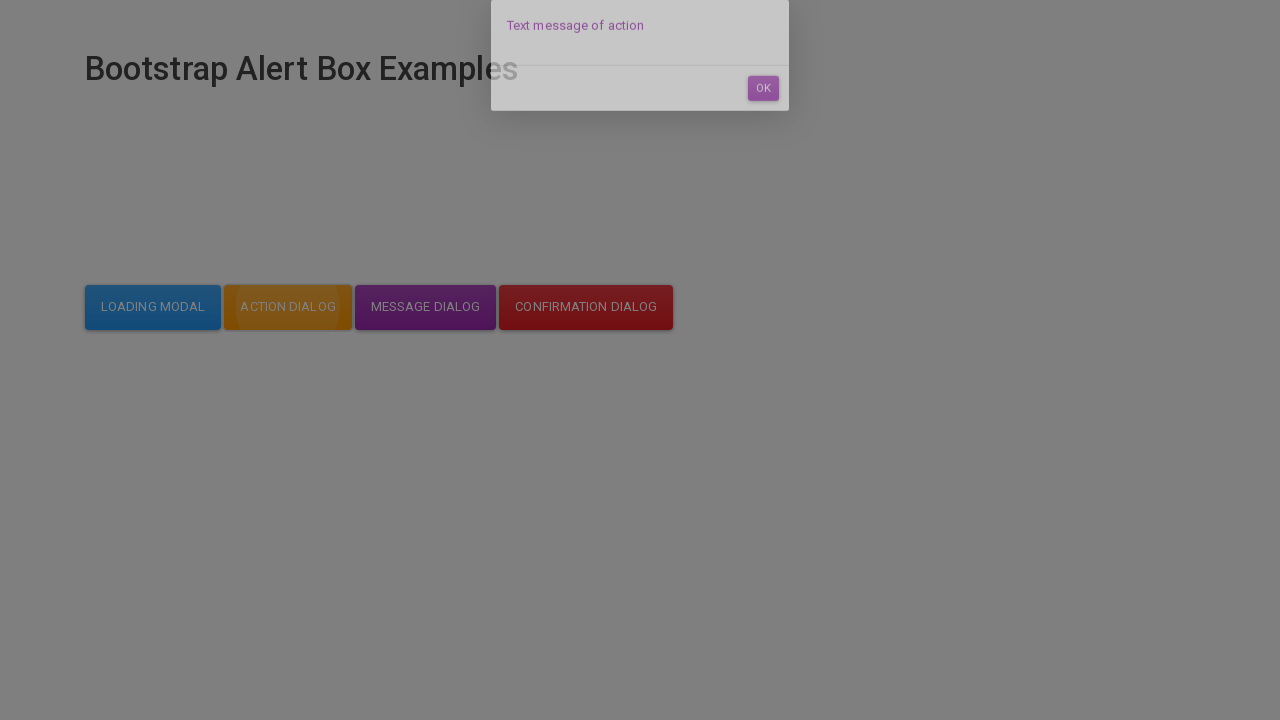

Verified modal body is visible
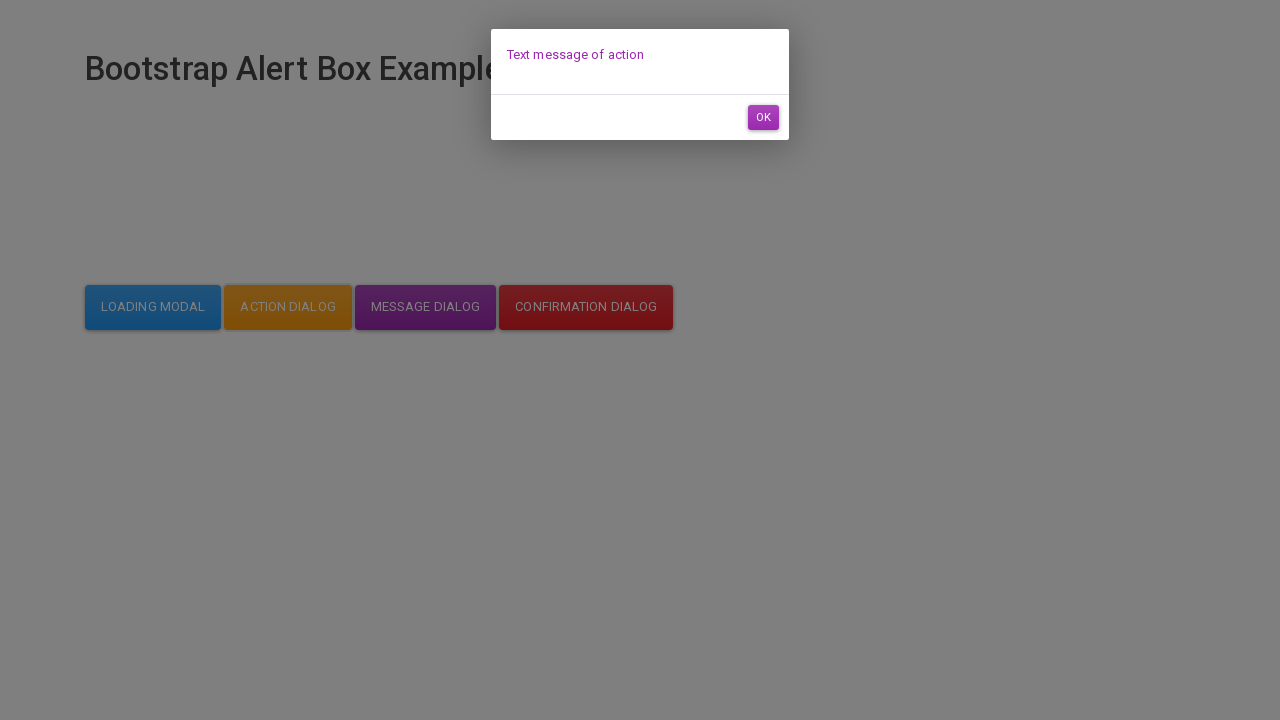

Set up dialog handler to accept browser alerts
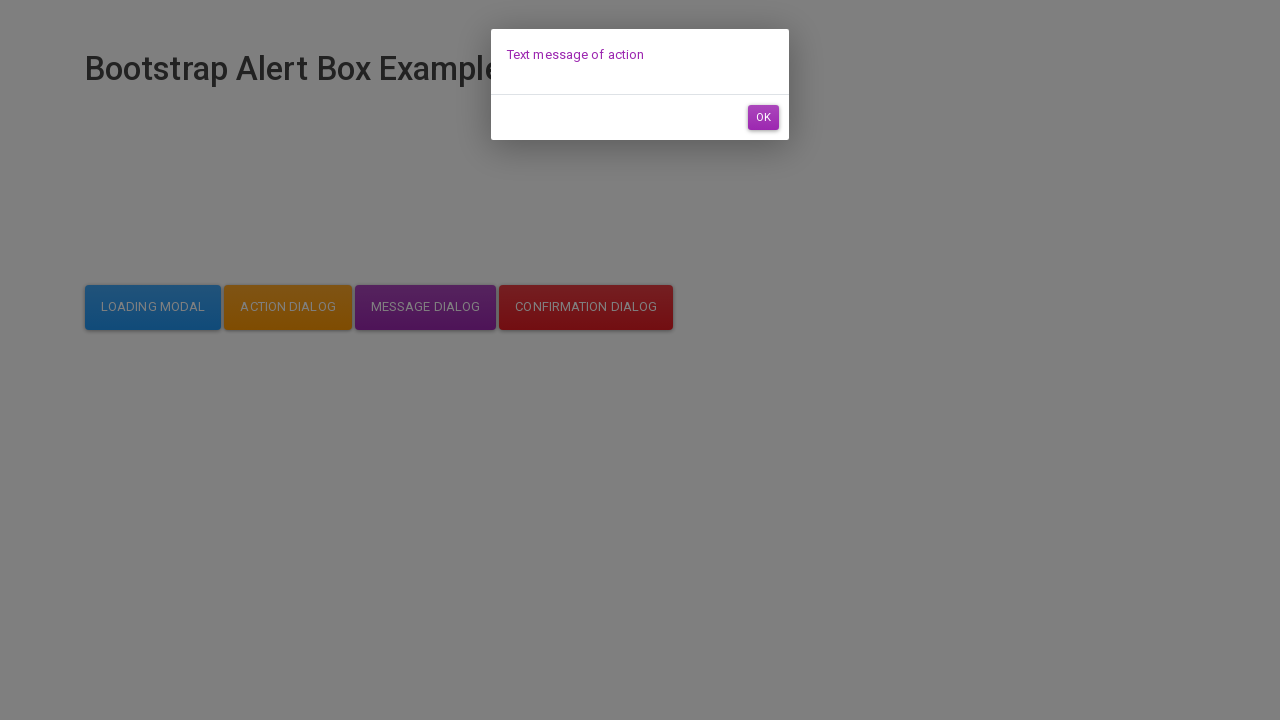

Clicked OK button in modal dialog at (763, 117) on #dialog-mycodemyway-action
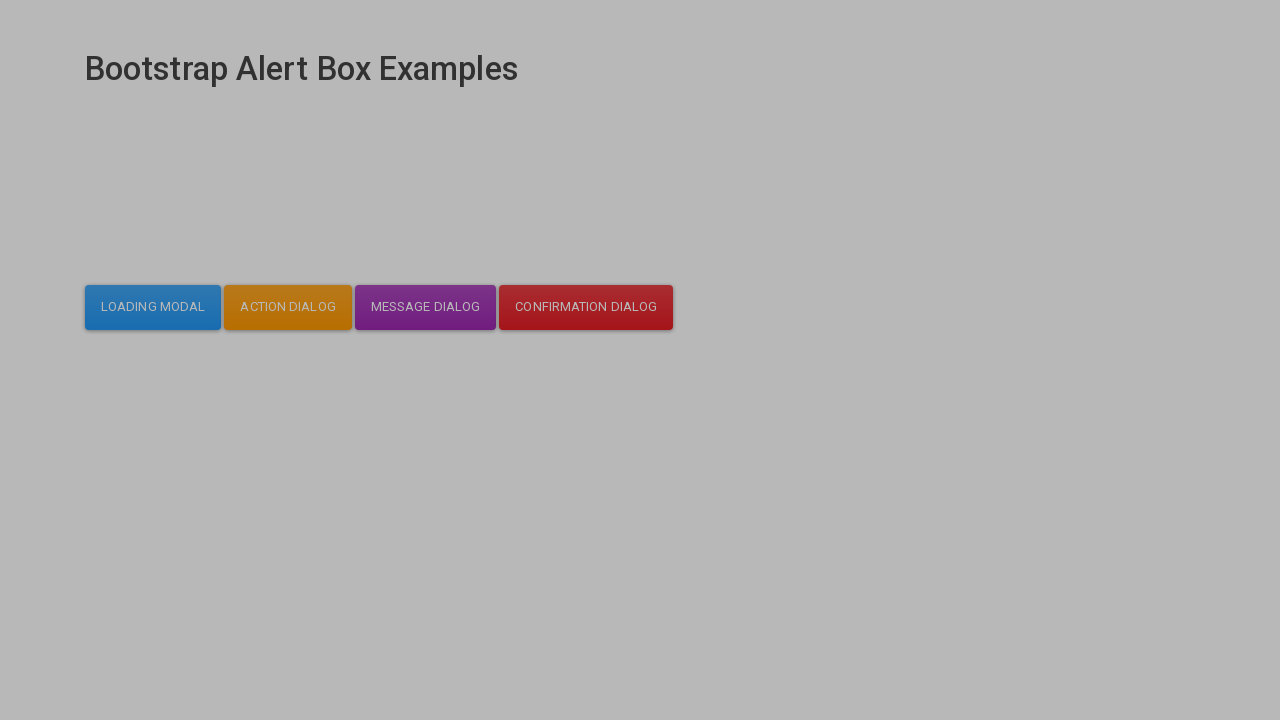

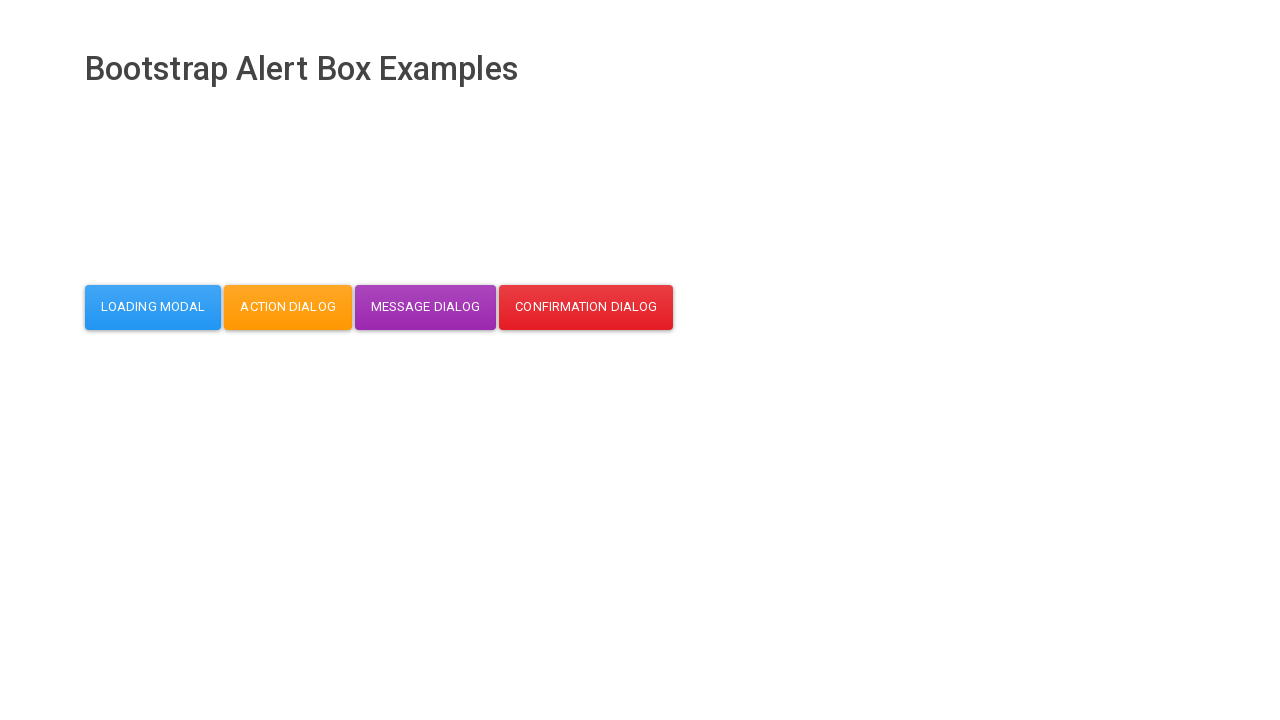